Tests dynamic button visibility by clicking a button that enables after a delay and verifying another button becomes visible after 5 seconds

Starting URL: https://demoqa.com/dynamic-properties

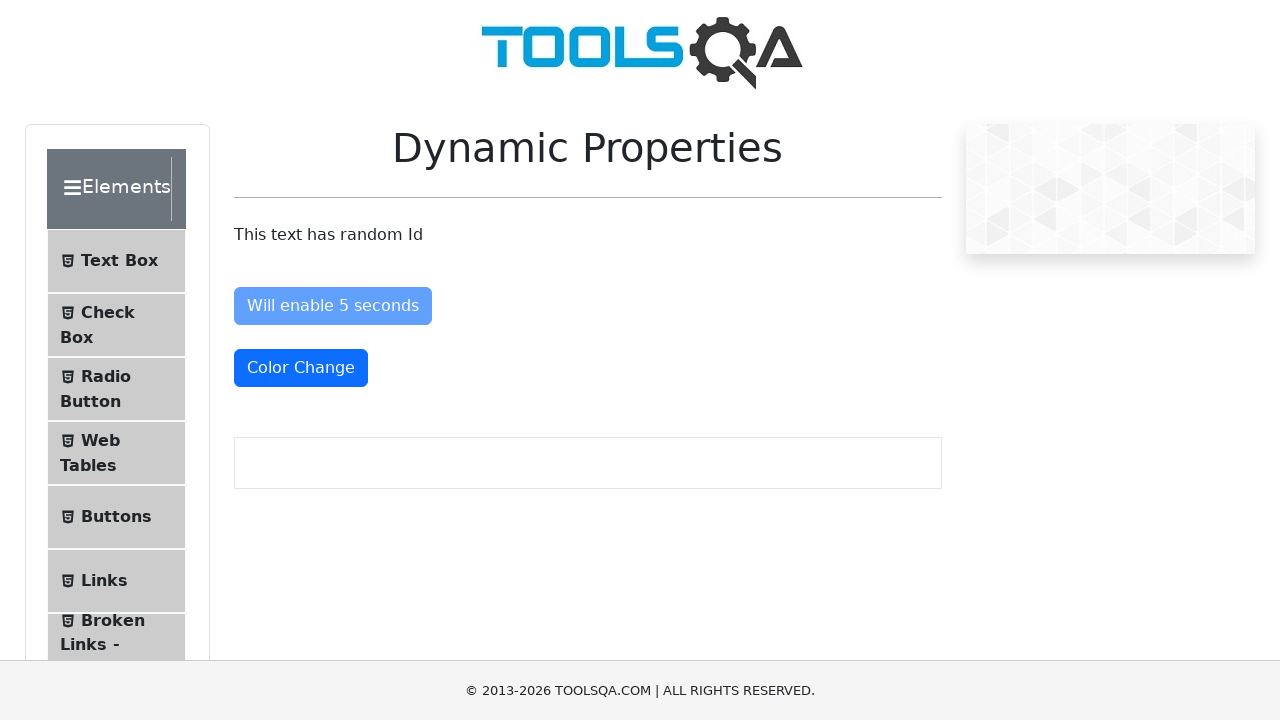

Clicked the button that enables after a delay (#enableAfter) at (333, 306) on #enableAfter
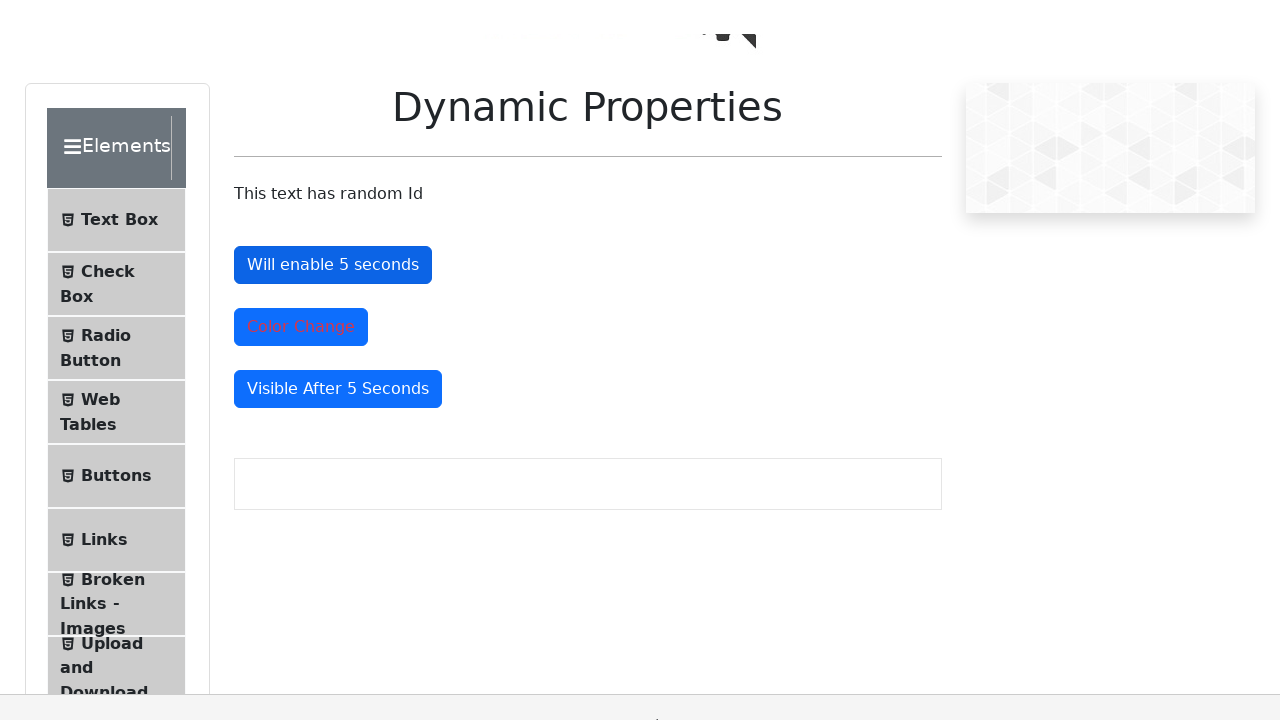

Waited for 'Visible After 5 Seconds' button to become visible
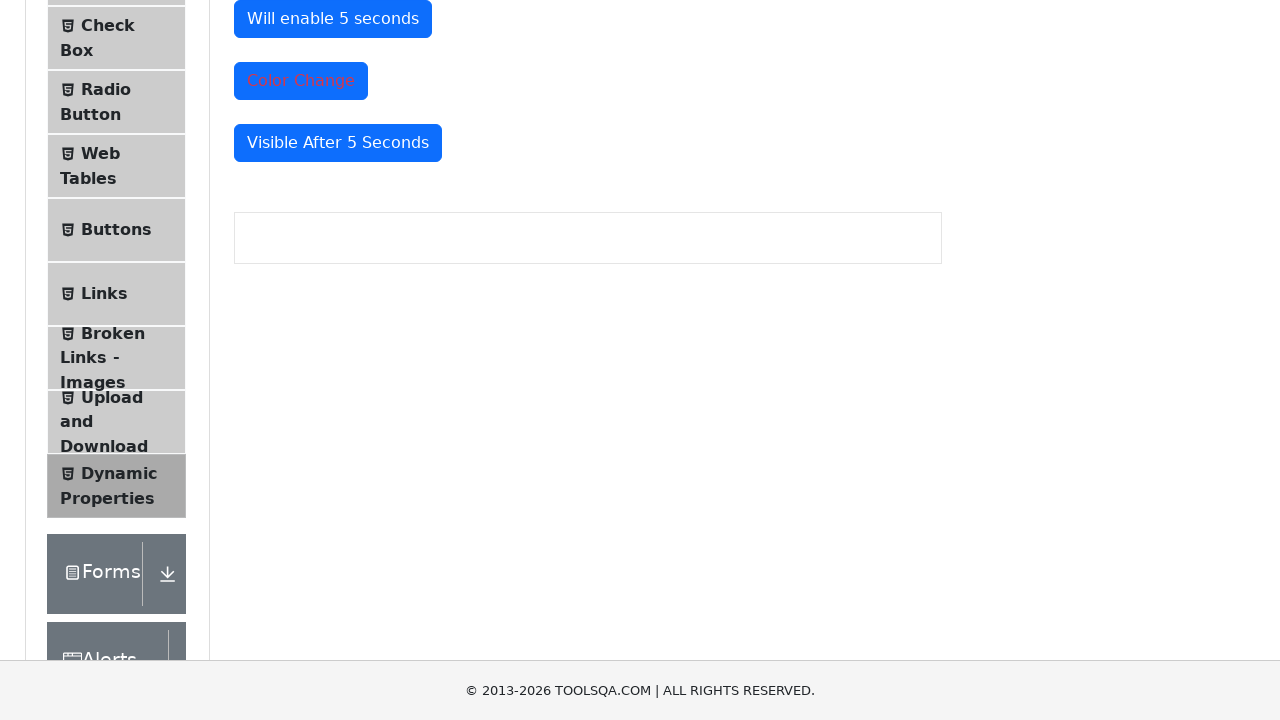

Located the visible button element (#visibleAfter)
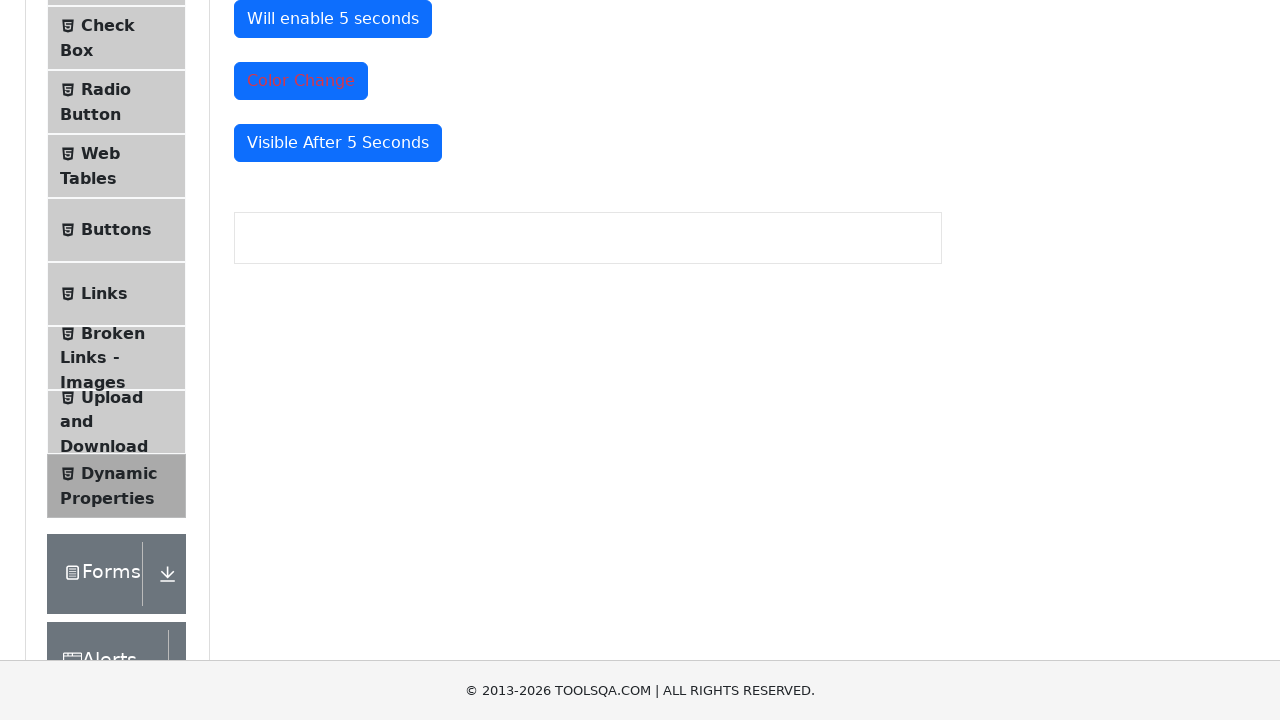

Verified that visible button text is 'Visible After 5 Seconds'
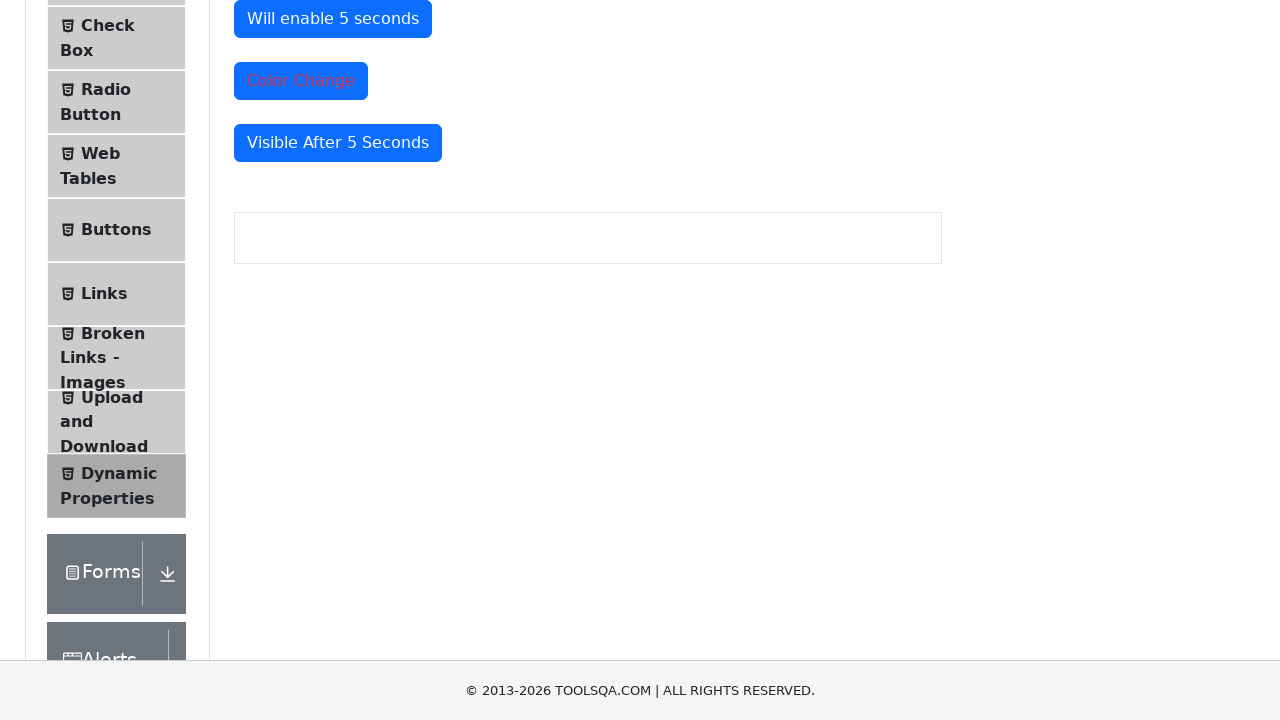

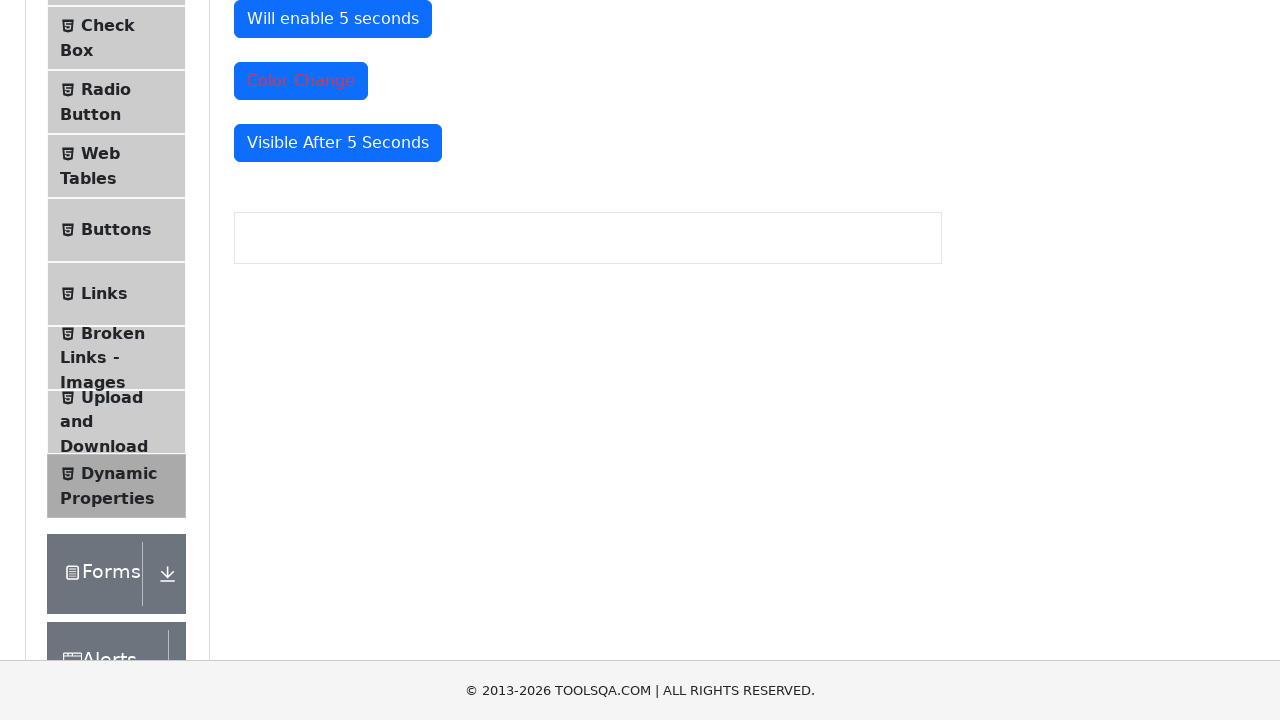